Navigates to W3Schools HTML tables page and verifies that the customers table is present with readable data rows

Starting URL: https://www.w3schools.com/html/html_tables.asp

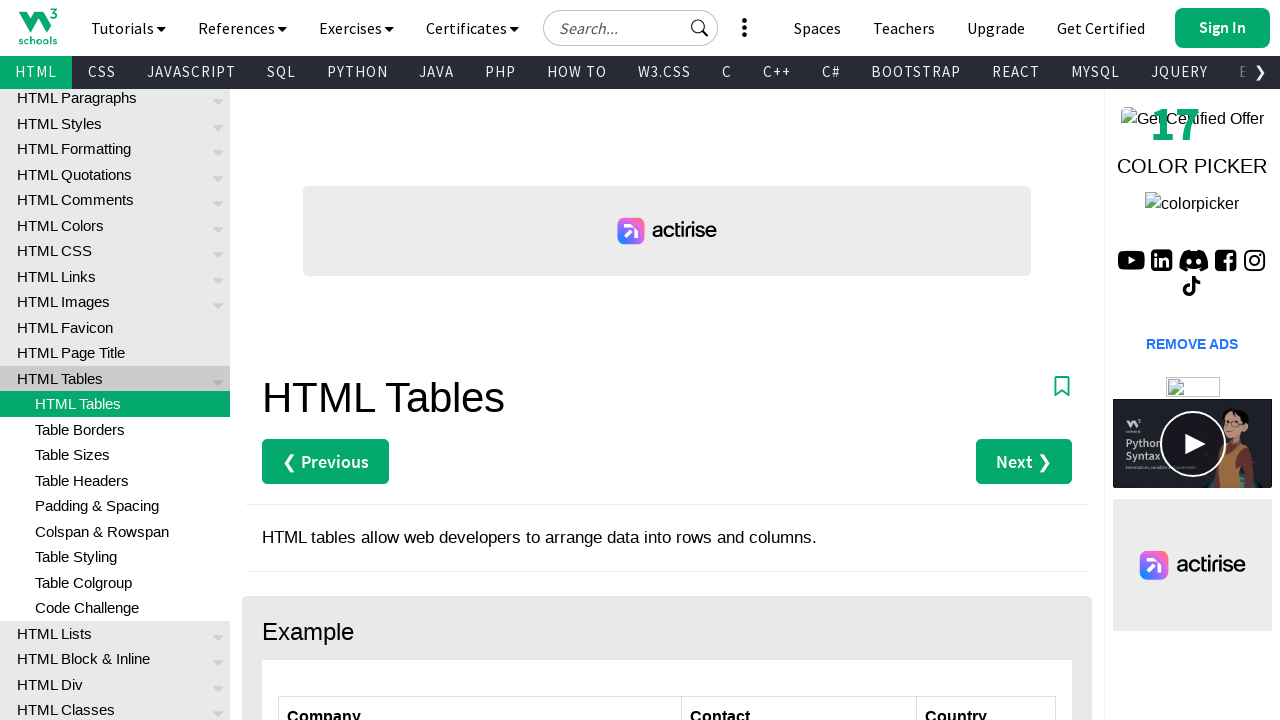

Waited for customers table to be visible
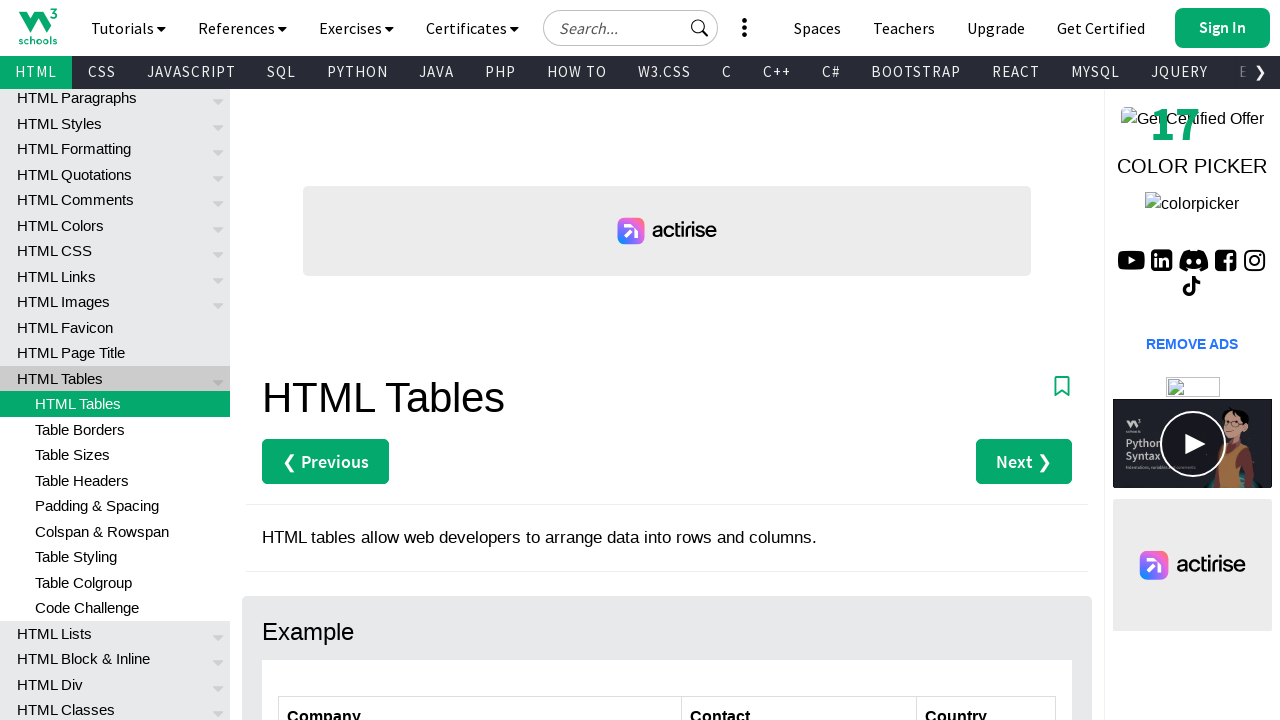

Located all table rows in customers table
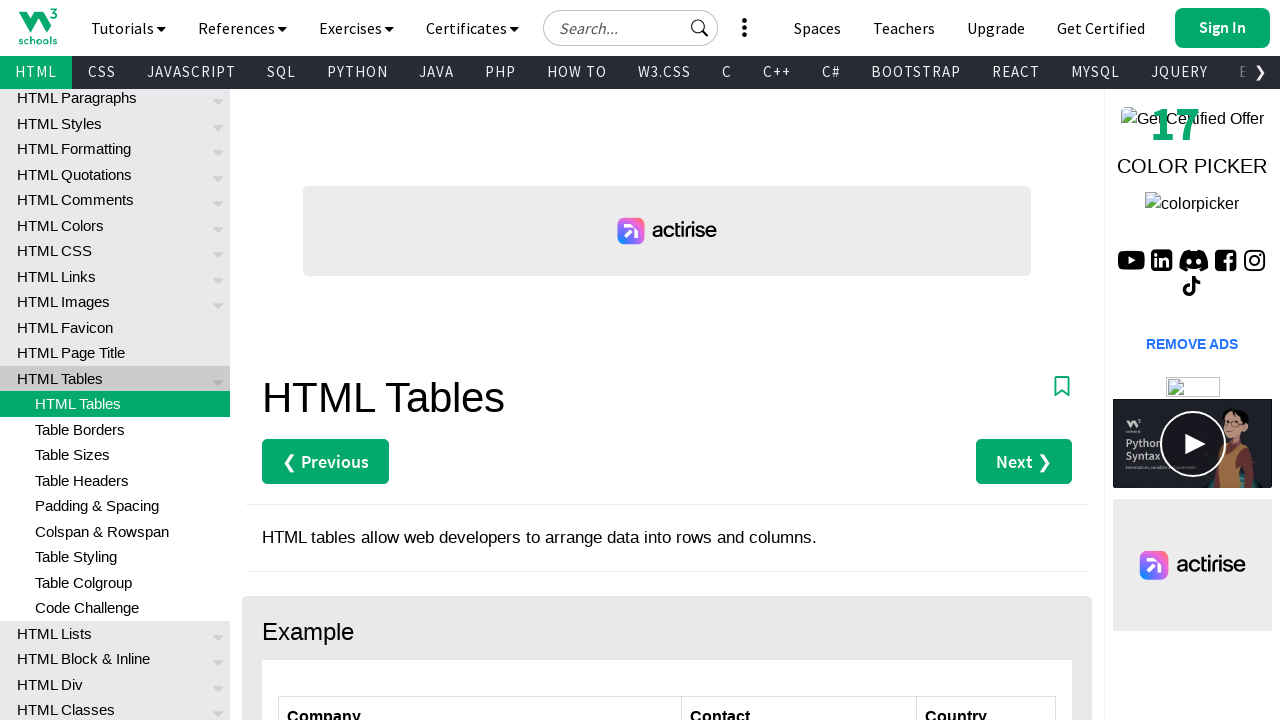

Counted 7 table rows
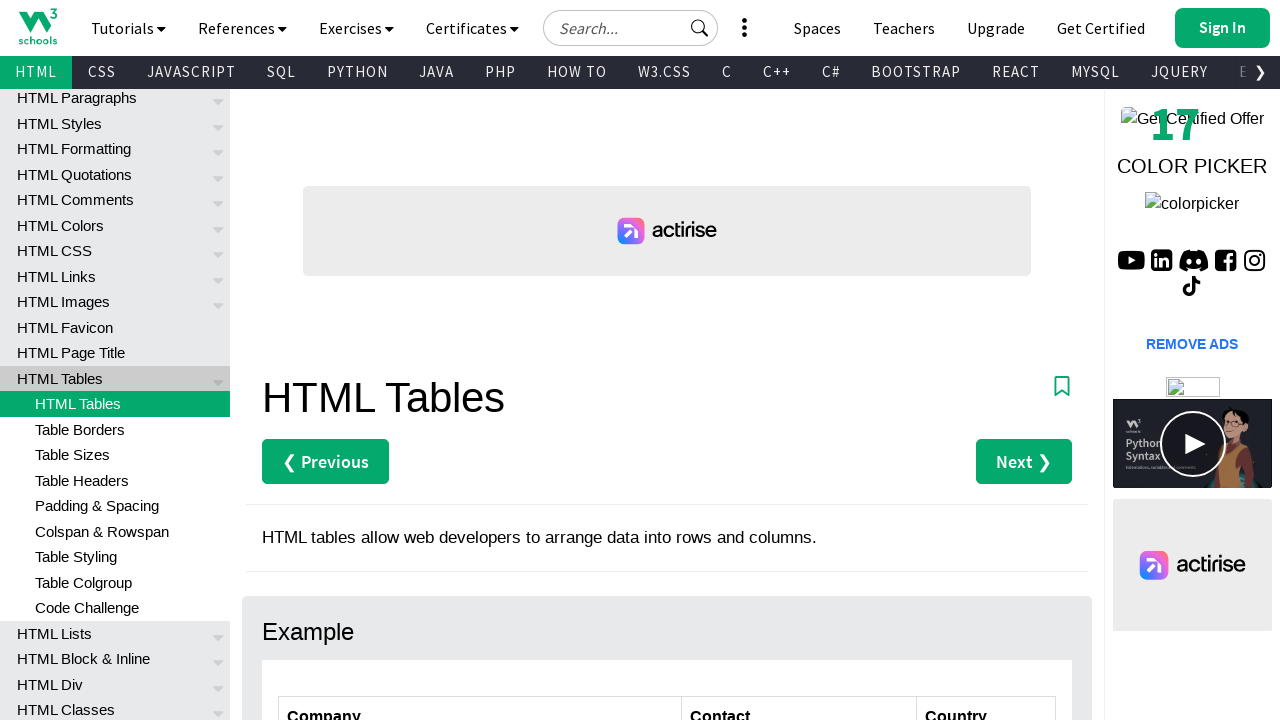

Verified table has data rows (count > 1)
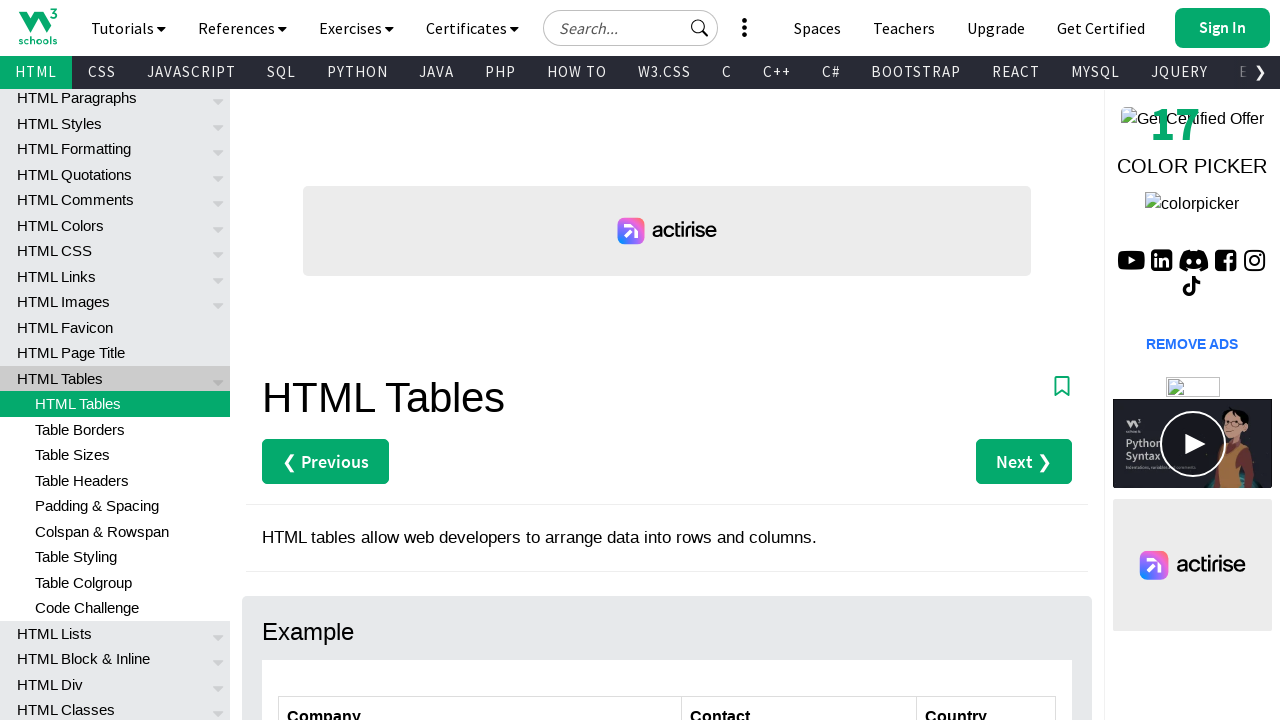

Located first company cell in second table row
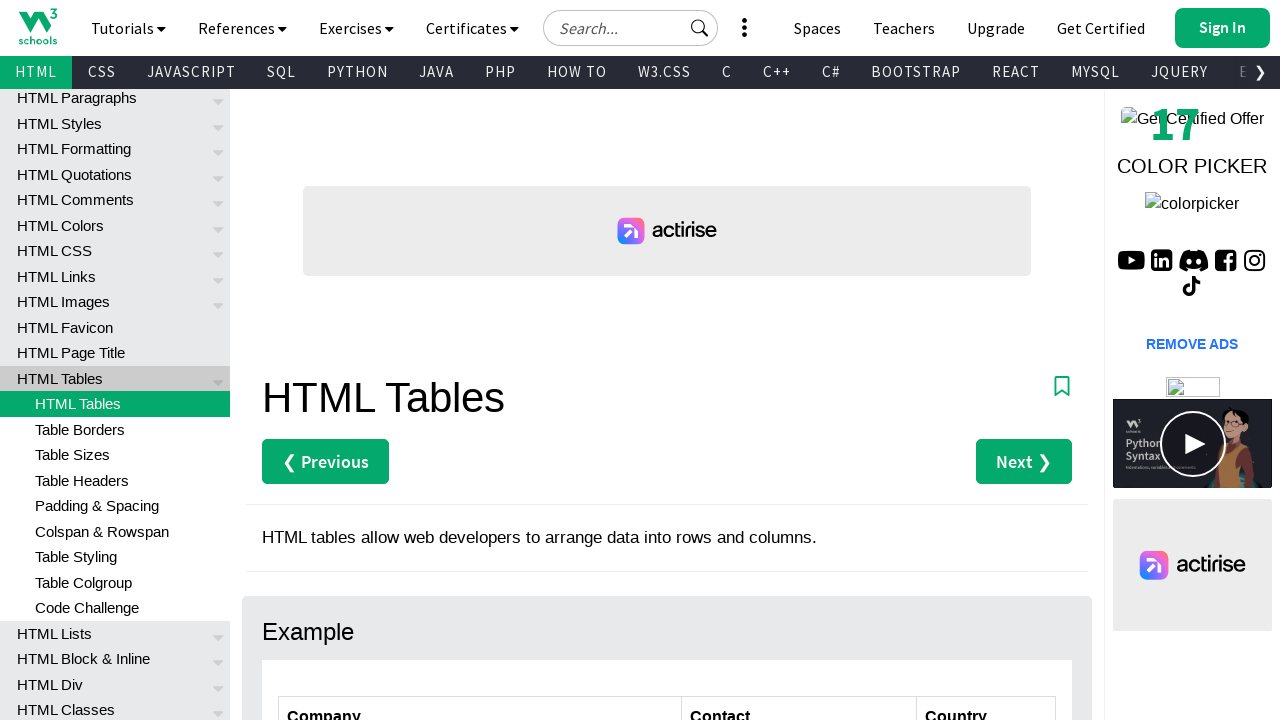

Scrolled first company cell into view
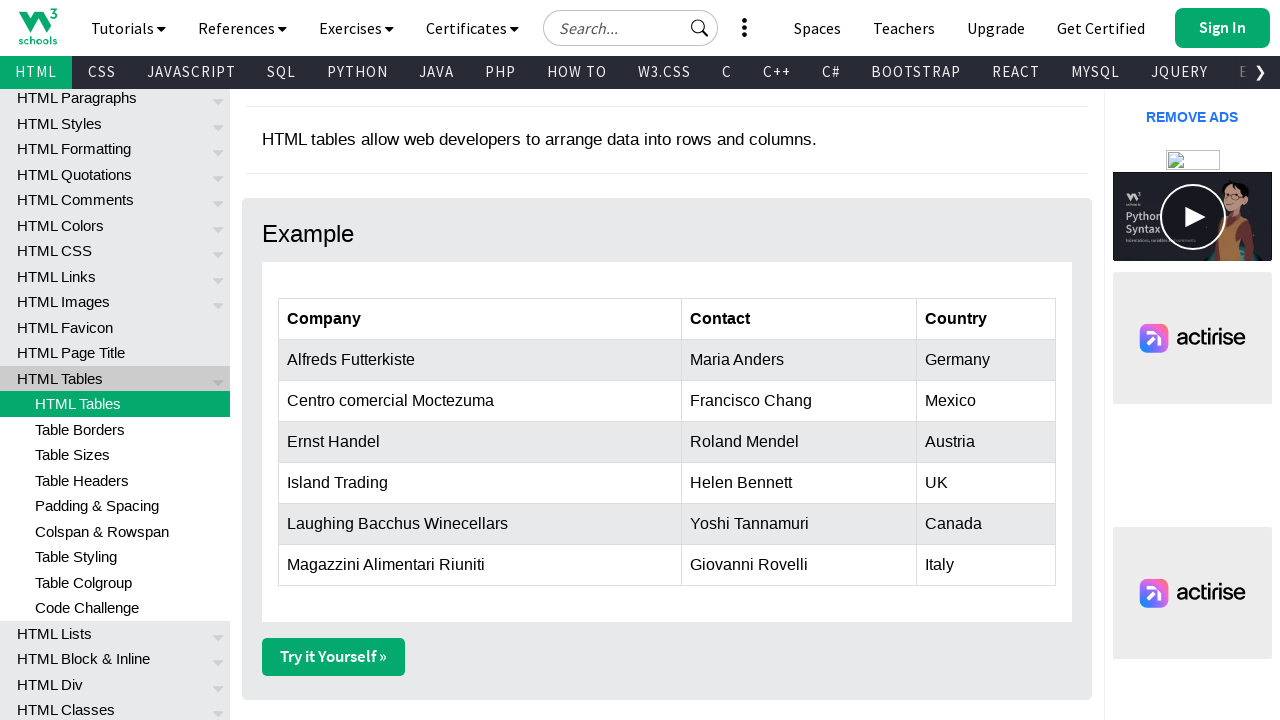

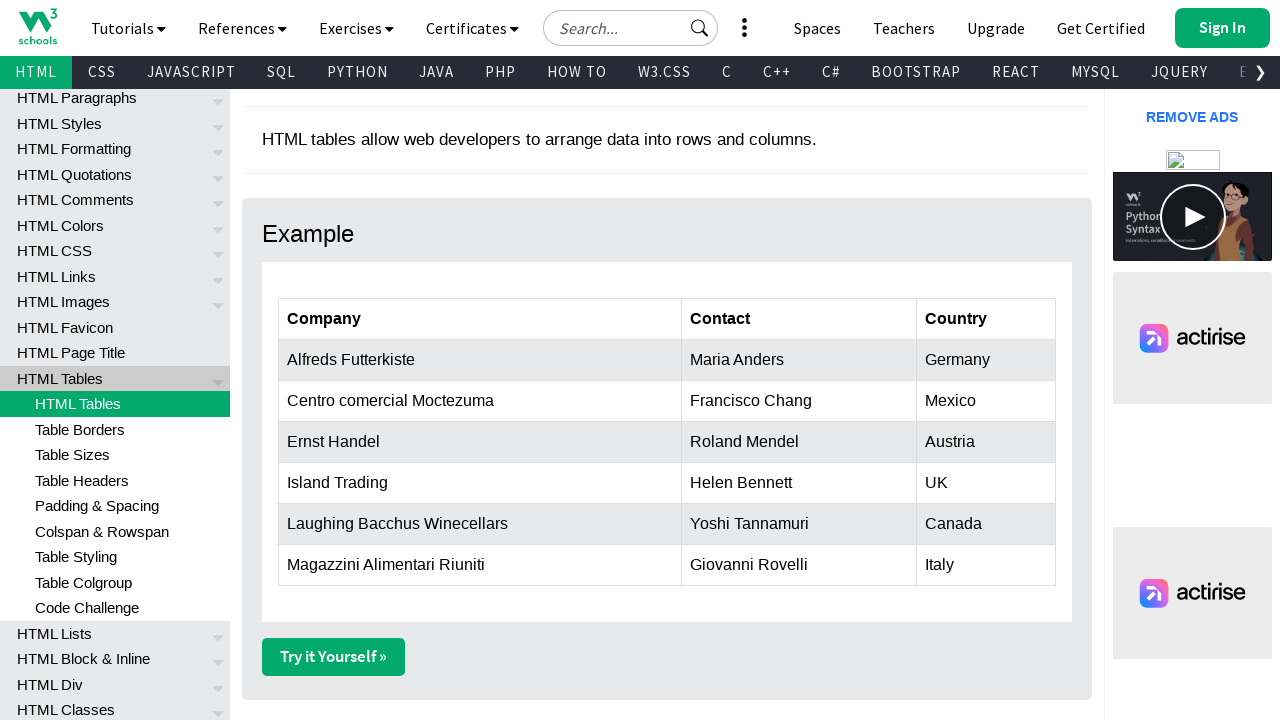